Tests car form submission by filling all fields and clicking submit

Starting URL: https://carros-crud.vercel.app/

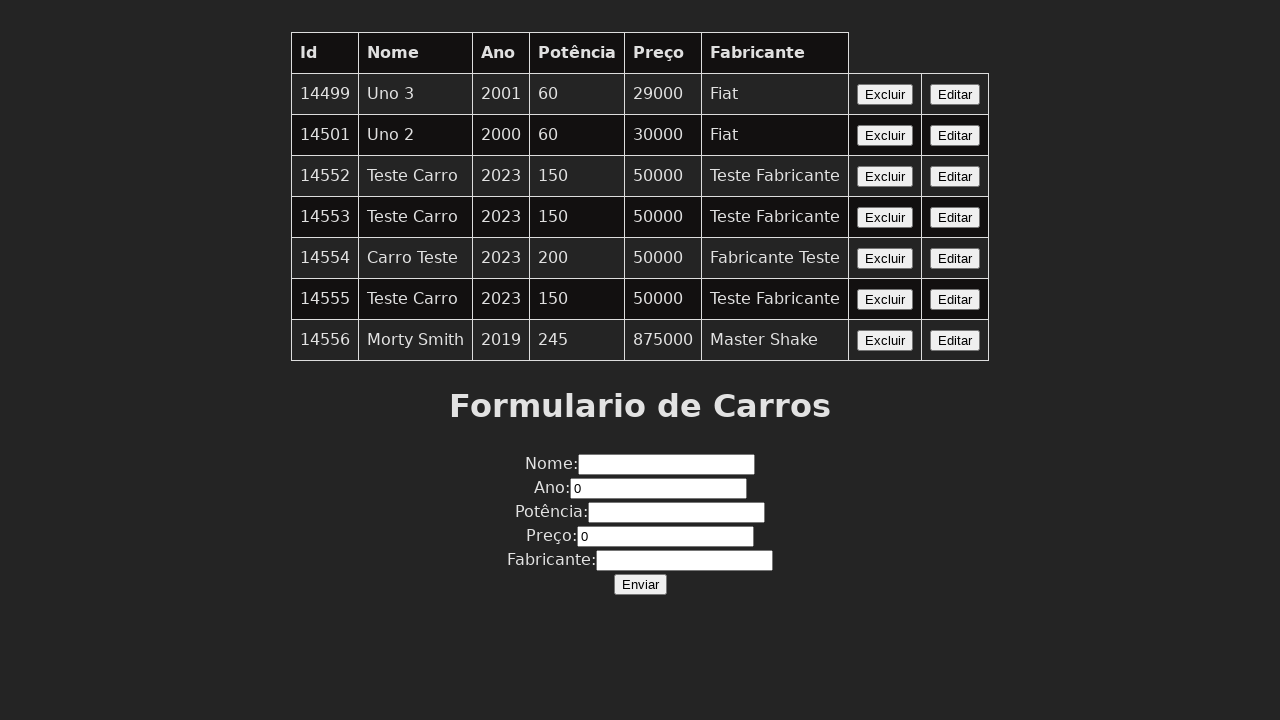

Waited for car form to load (nome field visible)
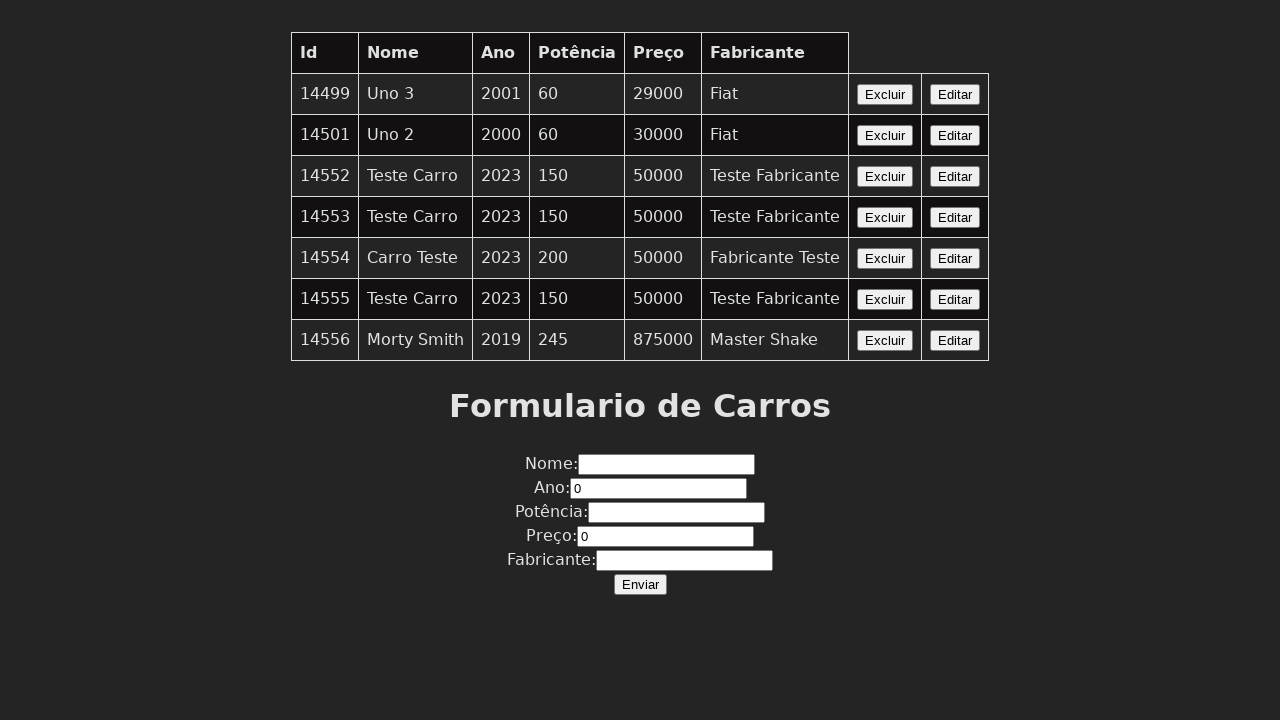

Filled nome field with 'Teste Carro' on input[name='nome']
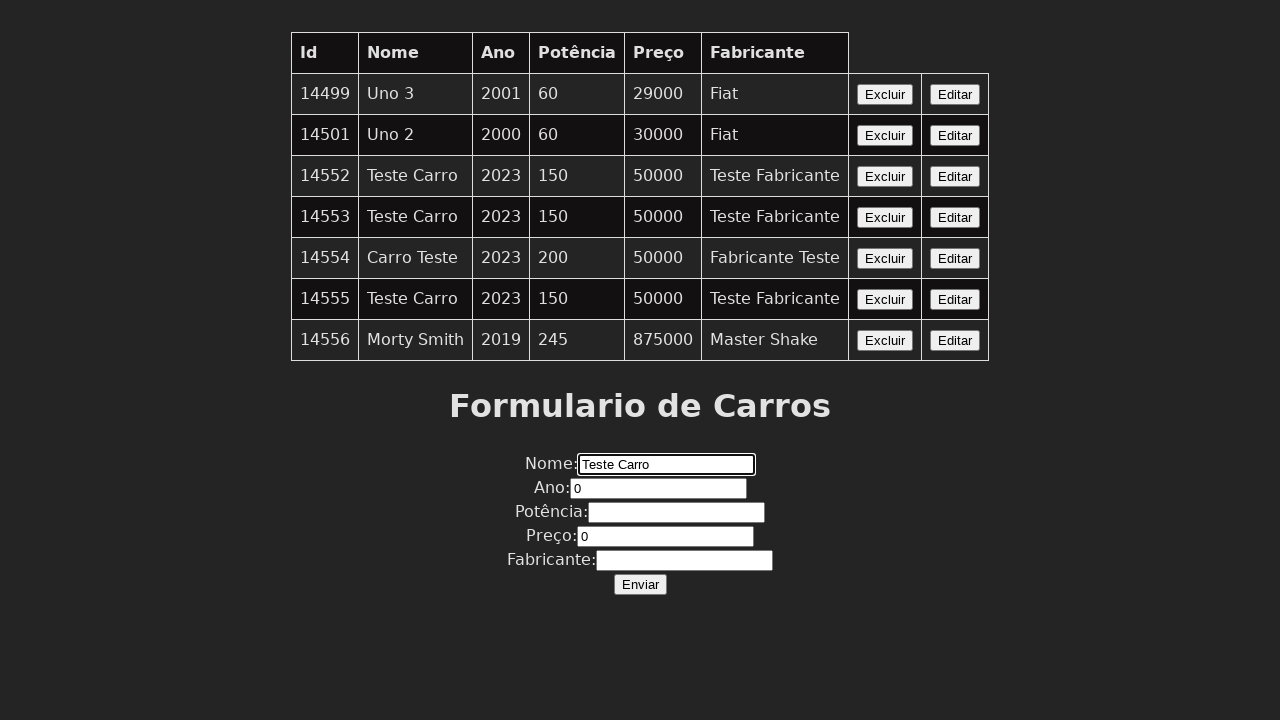

Filled ano field with '2023' on input[name='ano']
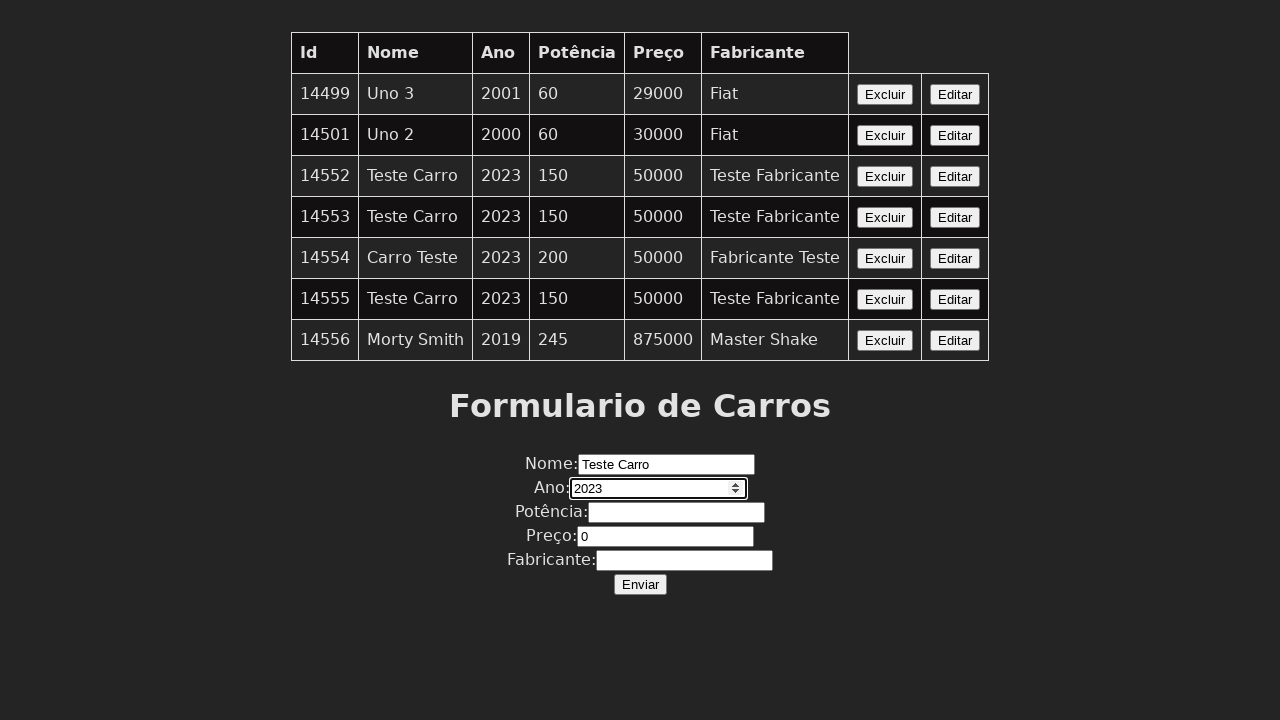

Filled potencia field with '150' on input[name='potencia']
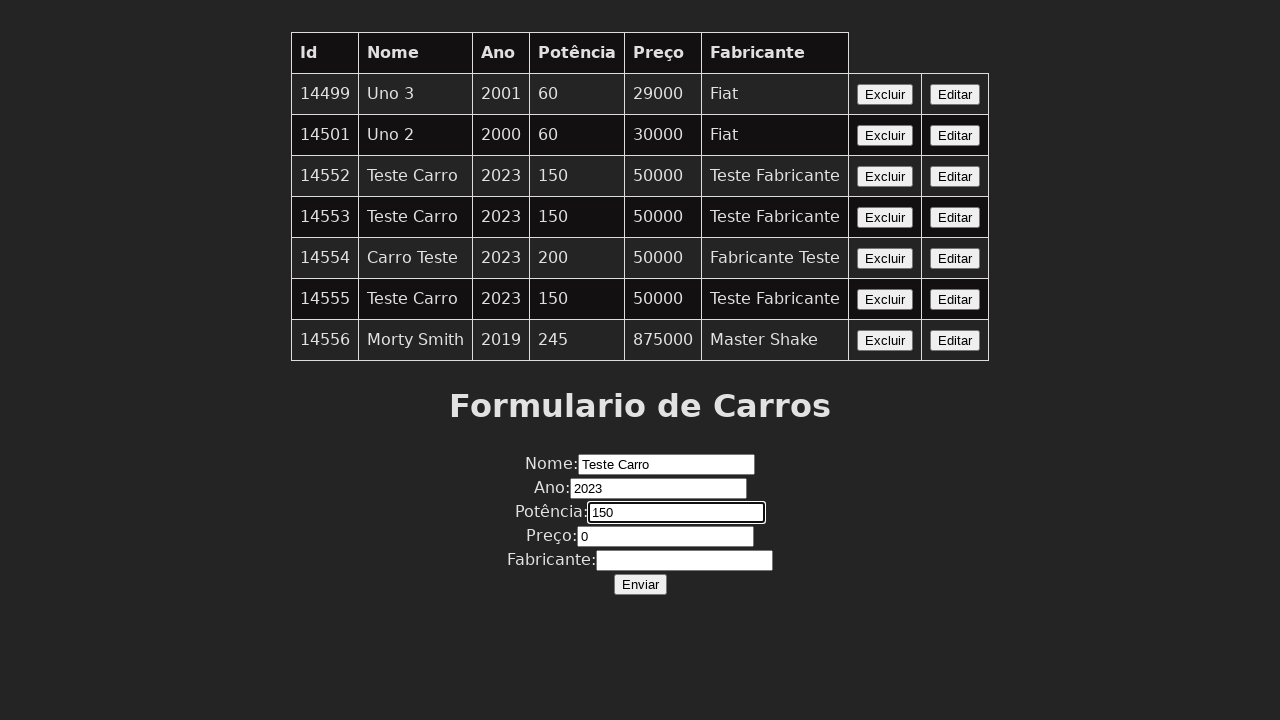

Filled preco field with '50000' on input[name='preco']
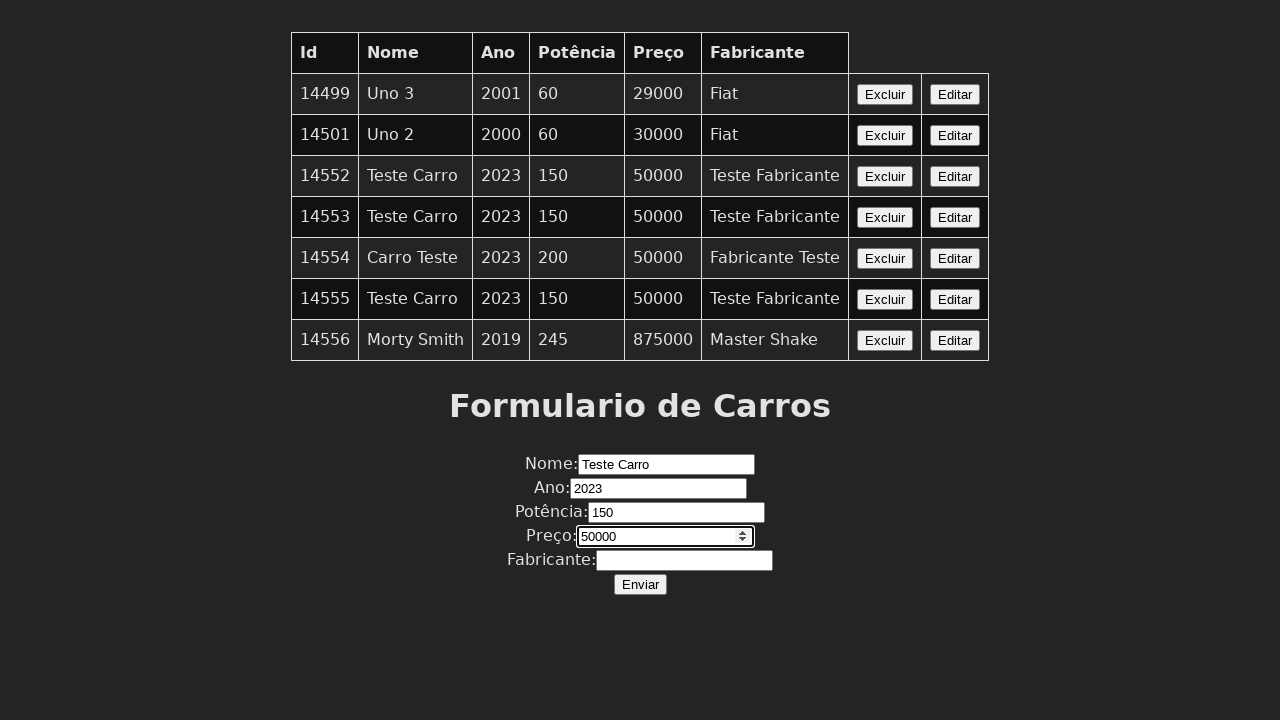

Filled fabricante field with 'Teste Fabricante' on input[name='fabricante']
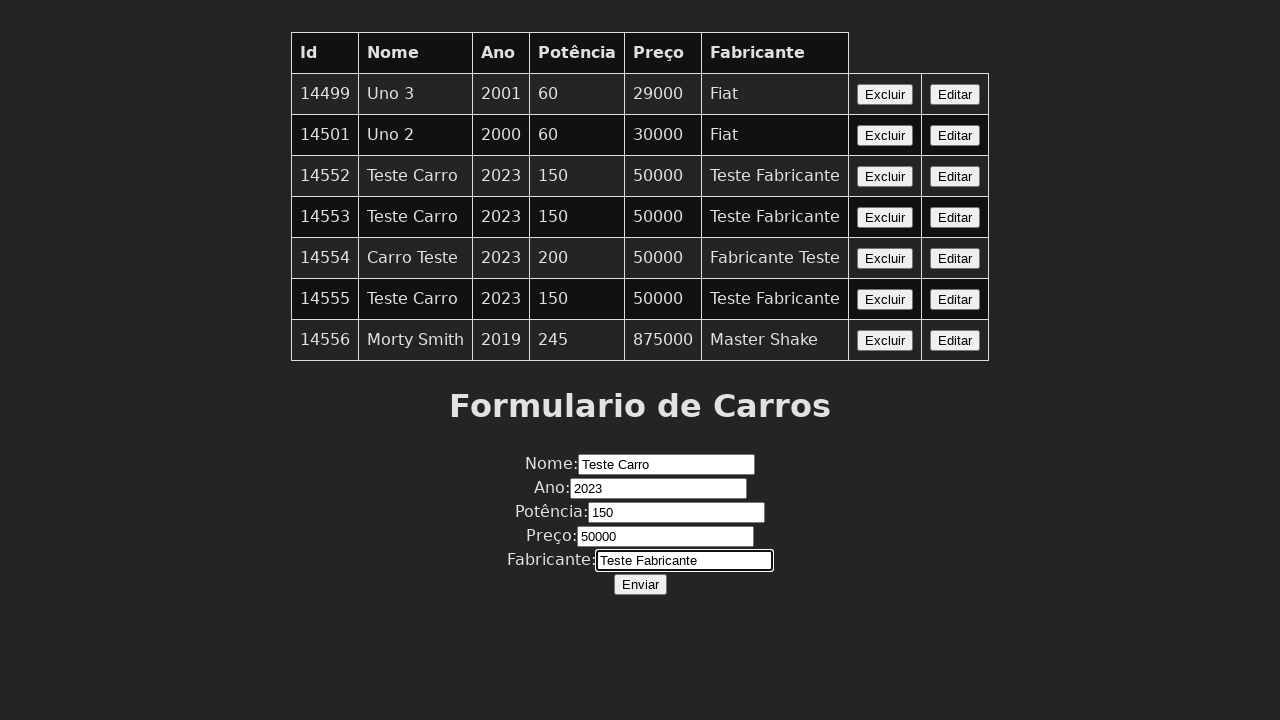

Clicked Enviar button to submit car form at (640, 584) on button:has-text('Enviar')
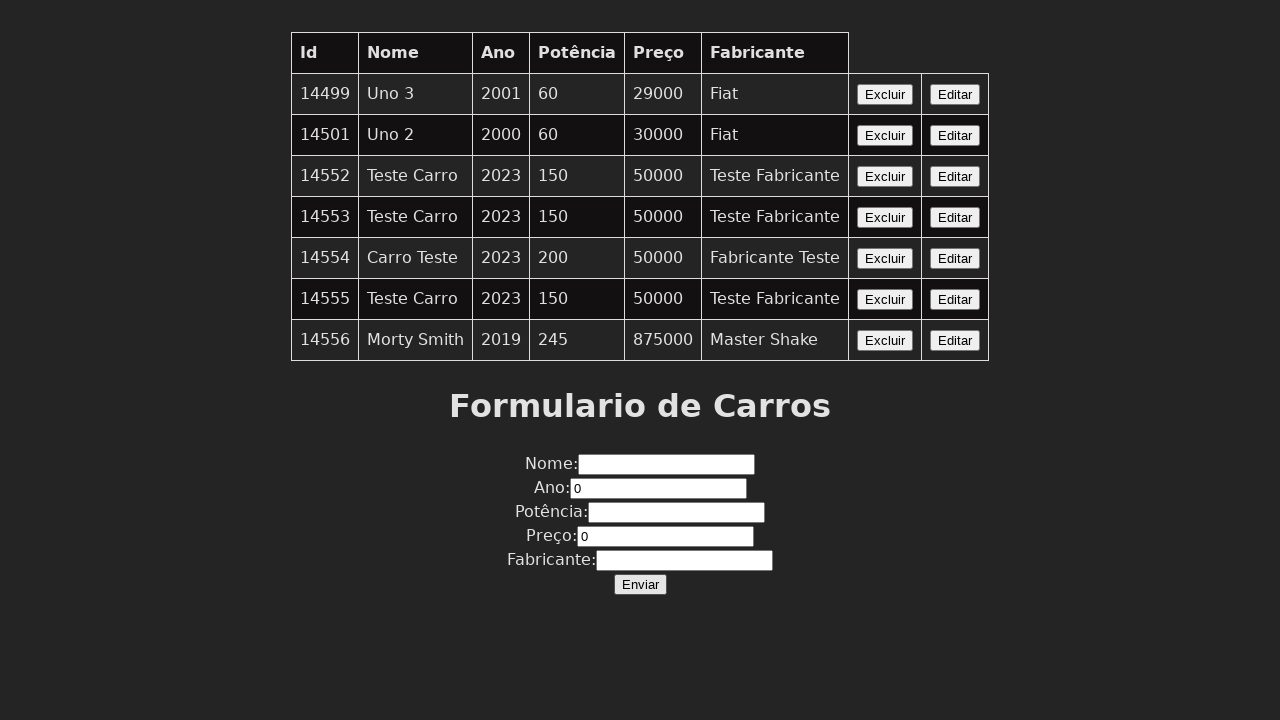

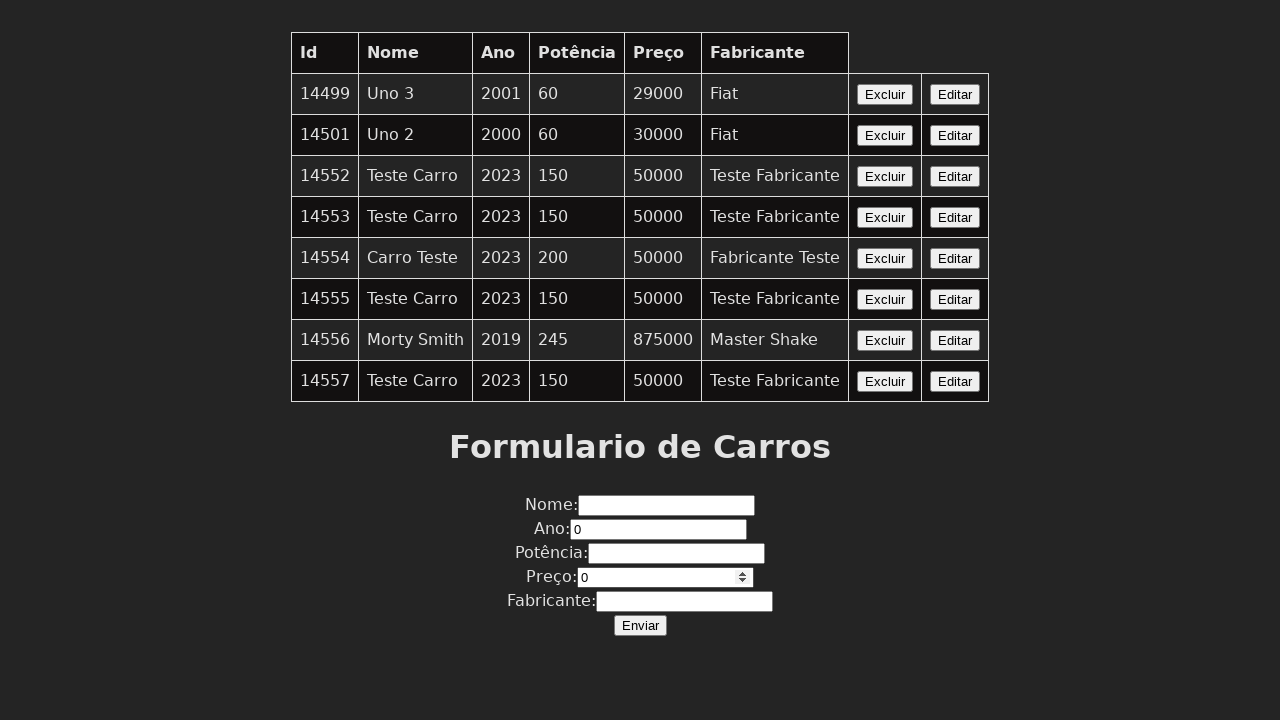